Tests iframe handling by scrolling to an iframe and switching into it

Starting URL: https://rahulshettyacademy.com/AutomationPractice/

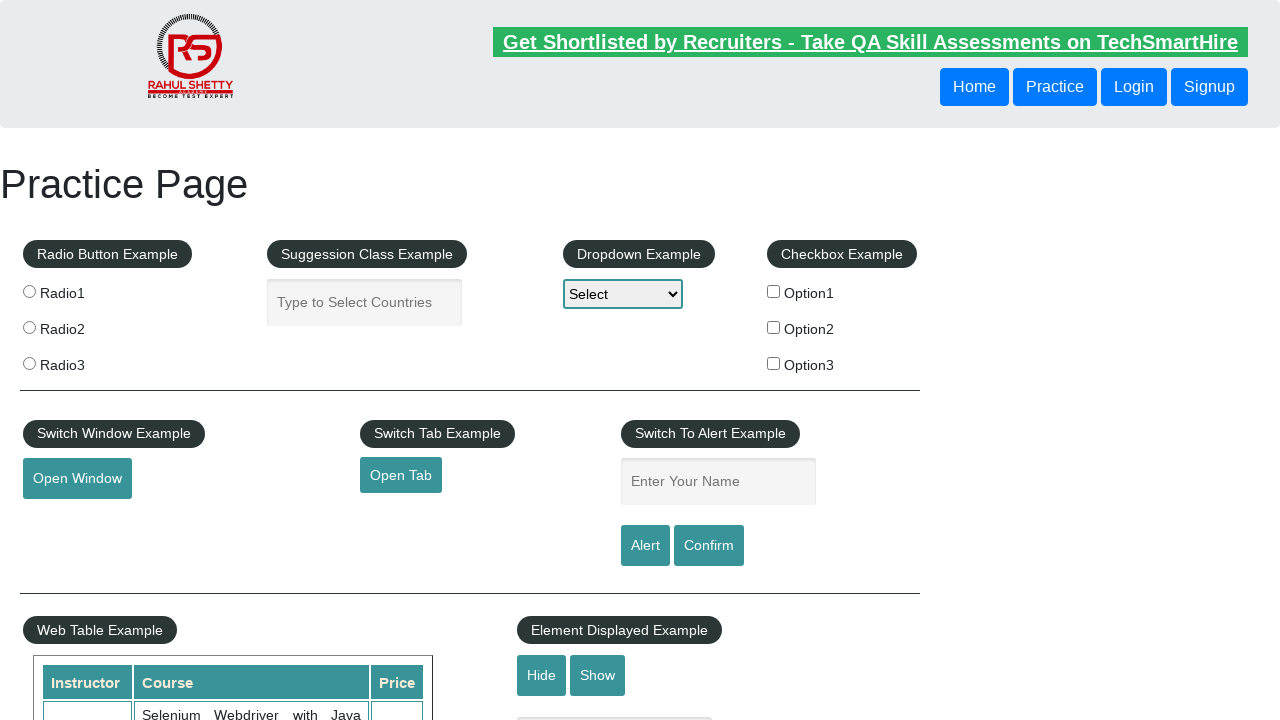

Scrolled down 1400px to locate the iframe
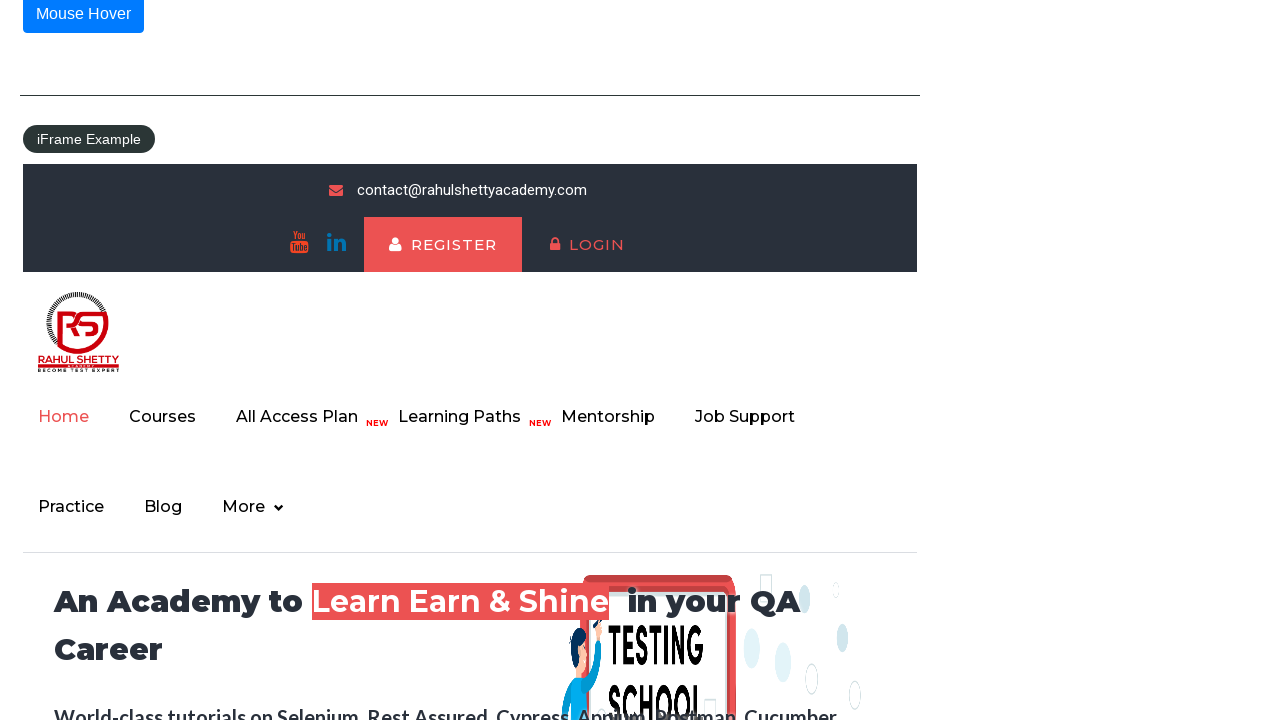

Located and switched into iframe with id 'courses-iframe'
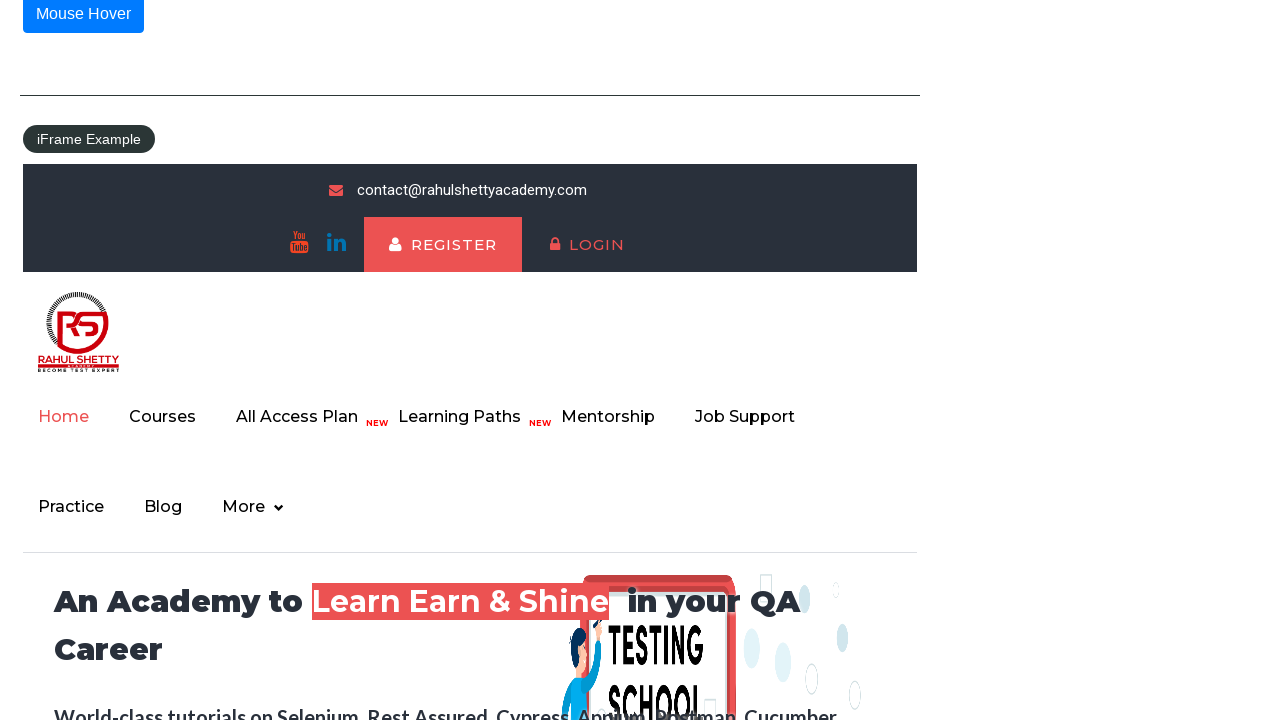

Scrolled down 3000px within the iframe
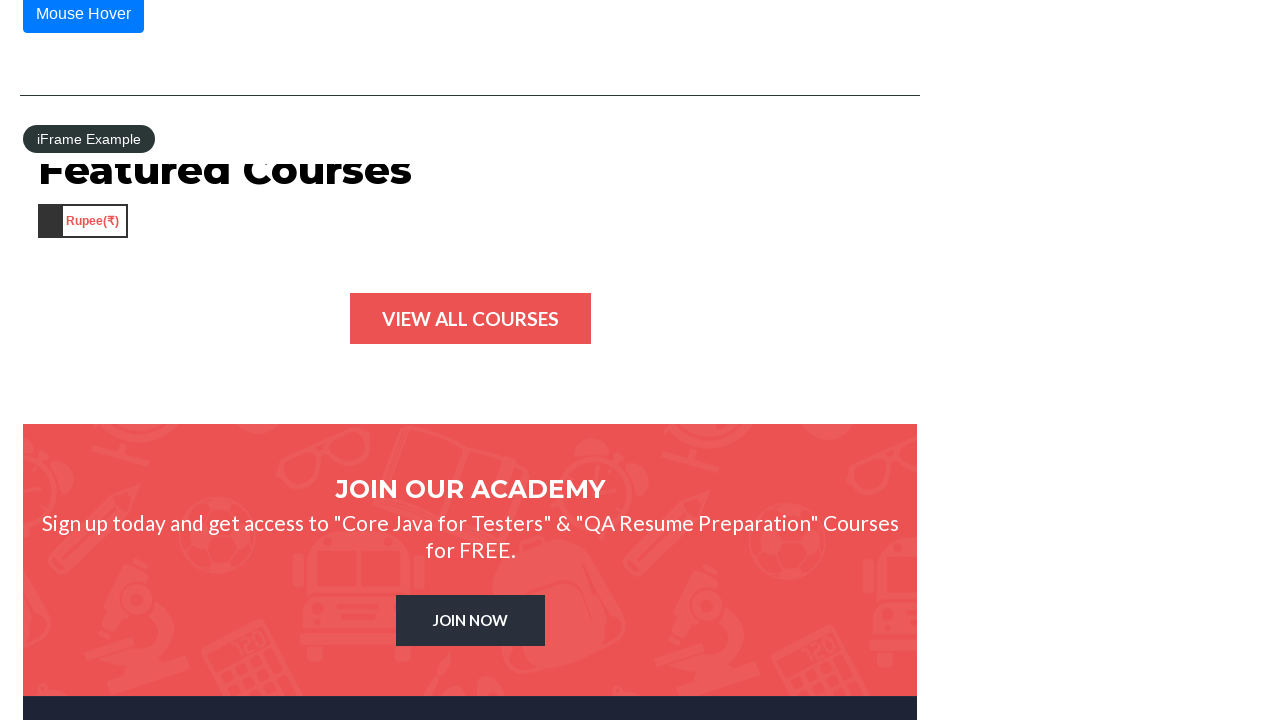

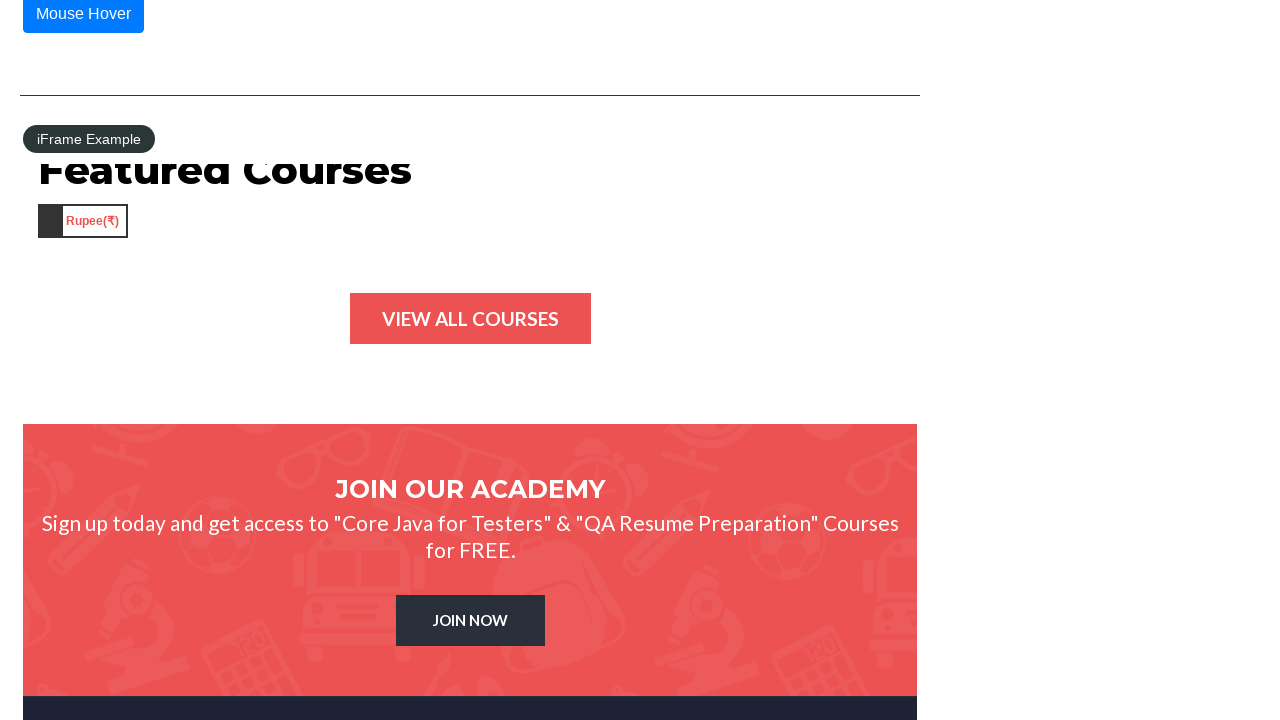